Tests keyboard interactions on a registration form by typing text with shift key, selecting all text, copying it, tabbing to next field, and pasting

Starting URL: https://demo.automationtesting.in/Register.html

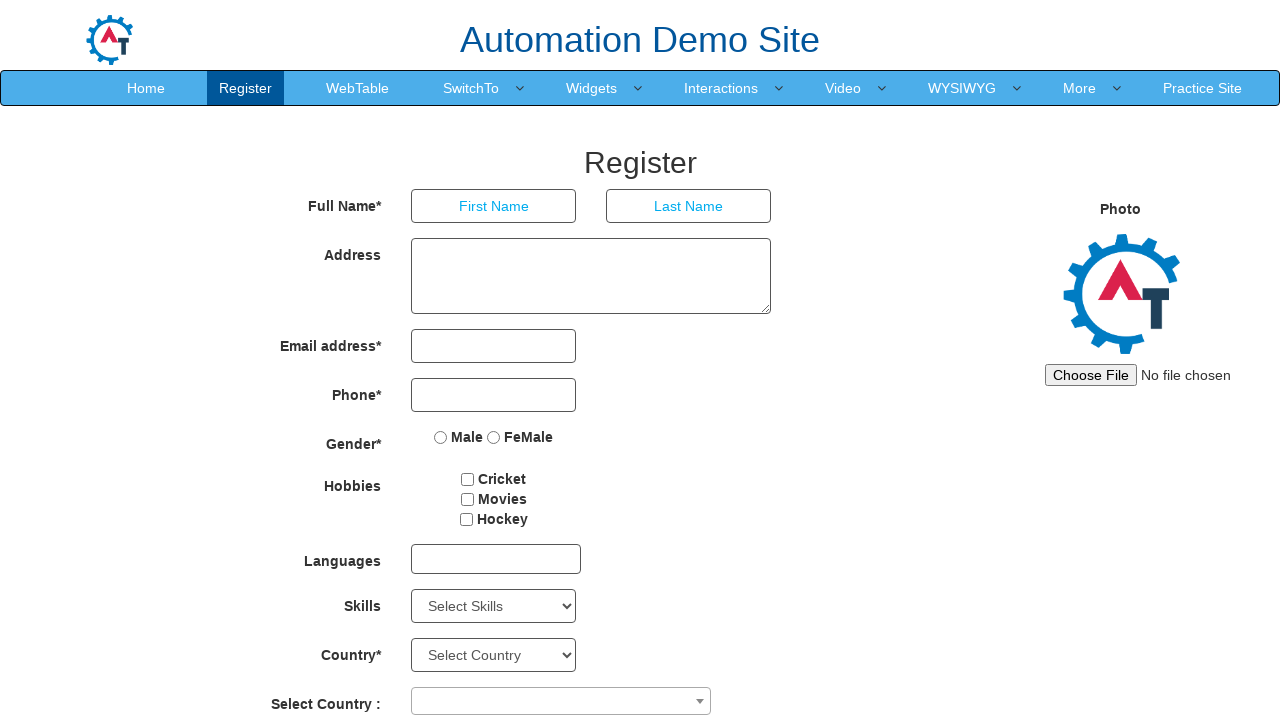

Clicked on first name field at (494, 206) on xpath=/html/body/section/div/div/div[2]/form/div[1]/div[1]/input
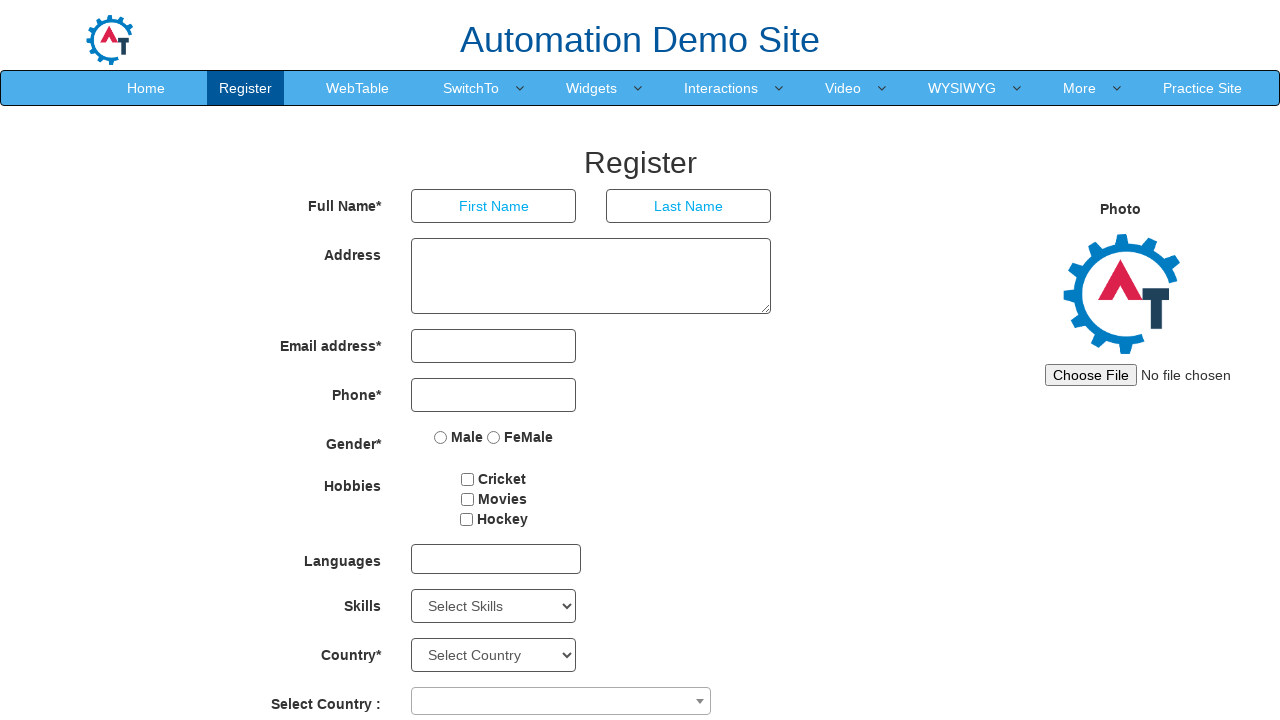

Typed 'SURI' with shift key held
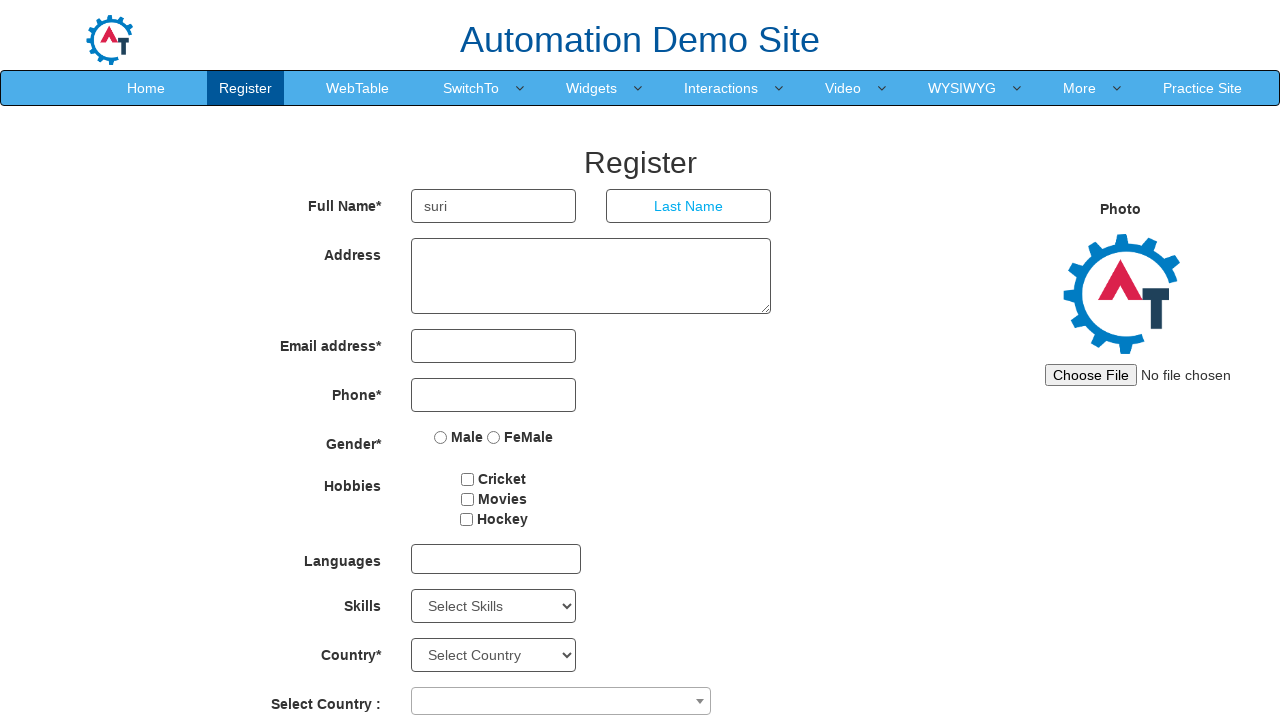

Selected all text in first name field with Ctrl+A
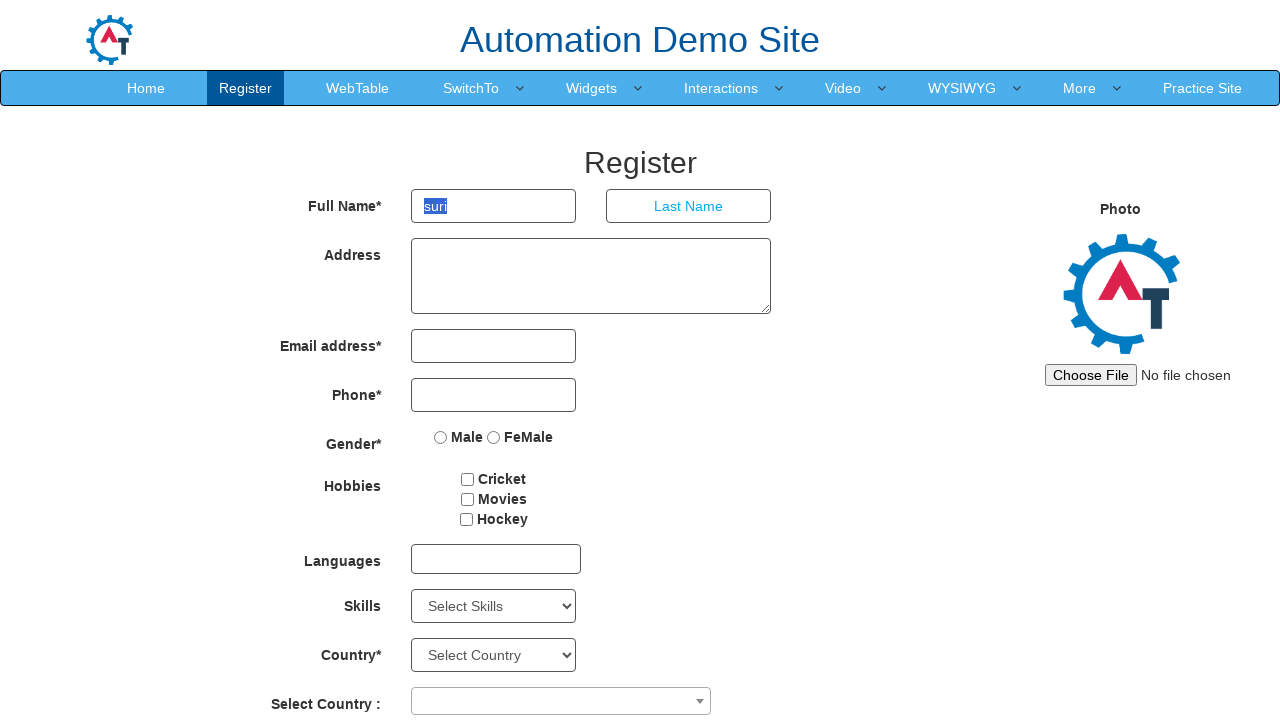

Copied selected text with Ctrl+C
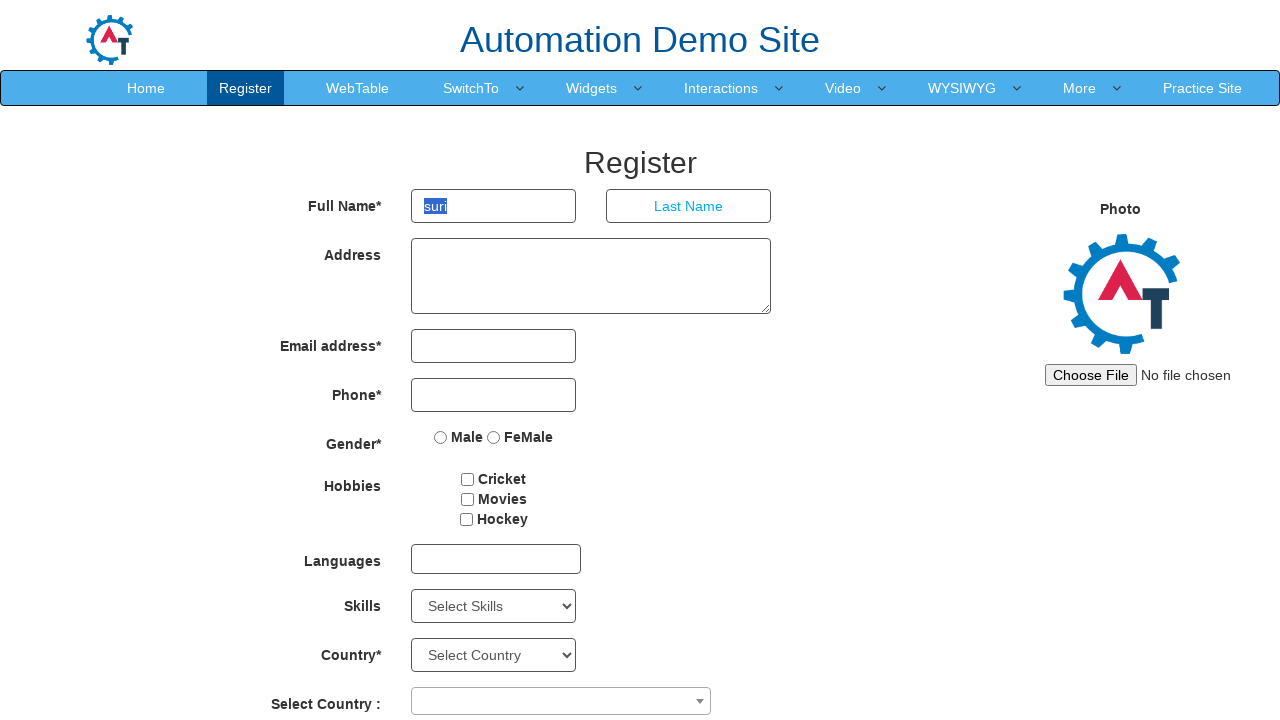

Pressed Tab to move to next field
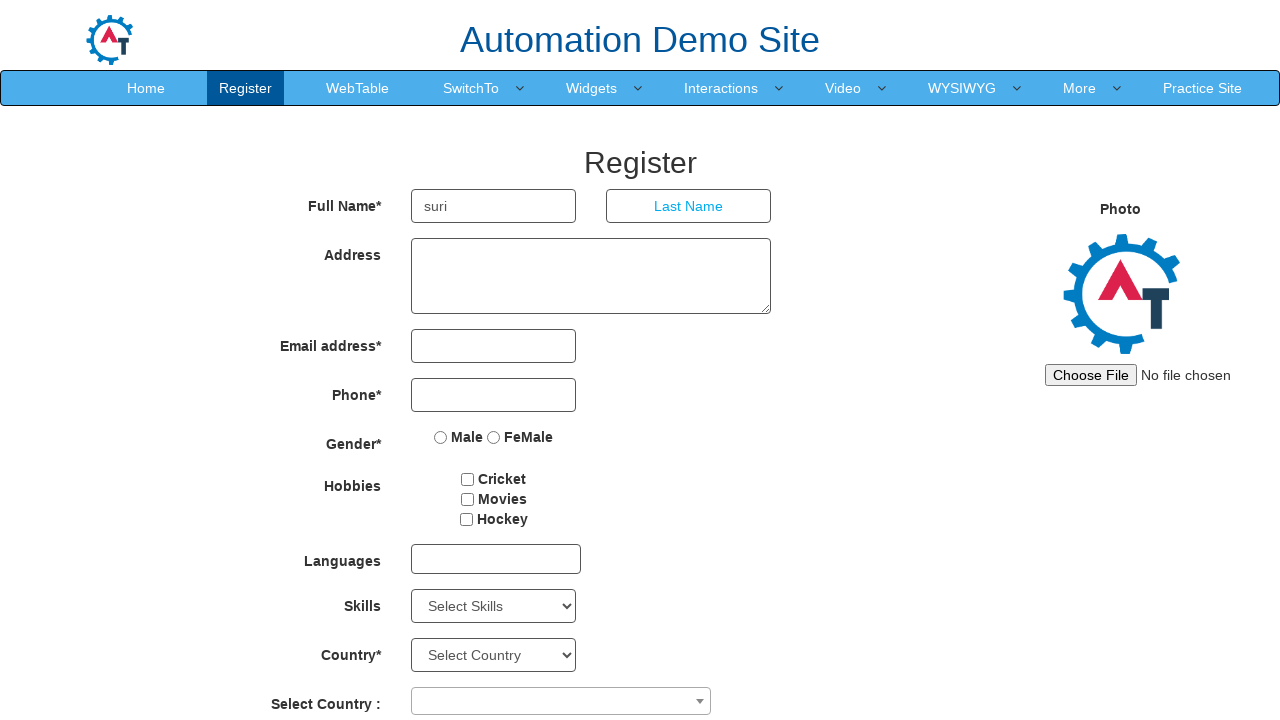

Pasted text with Ctrl+V into next field
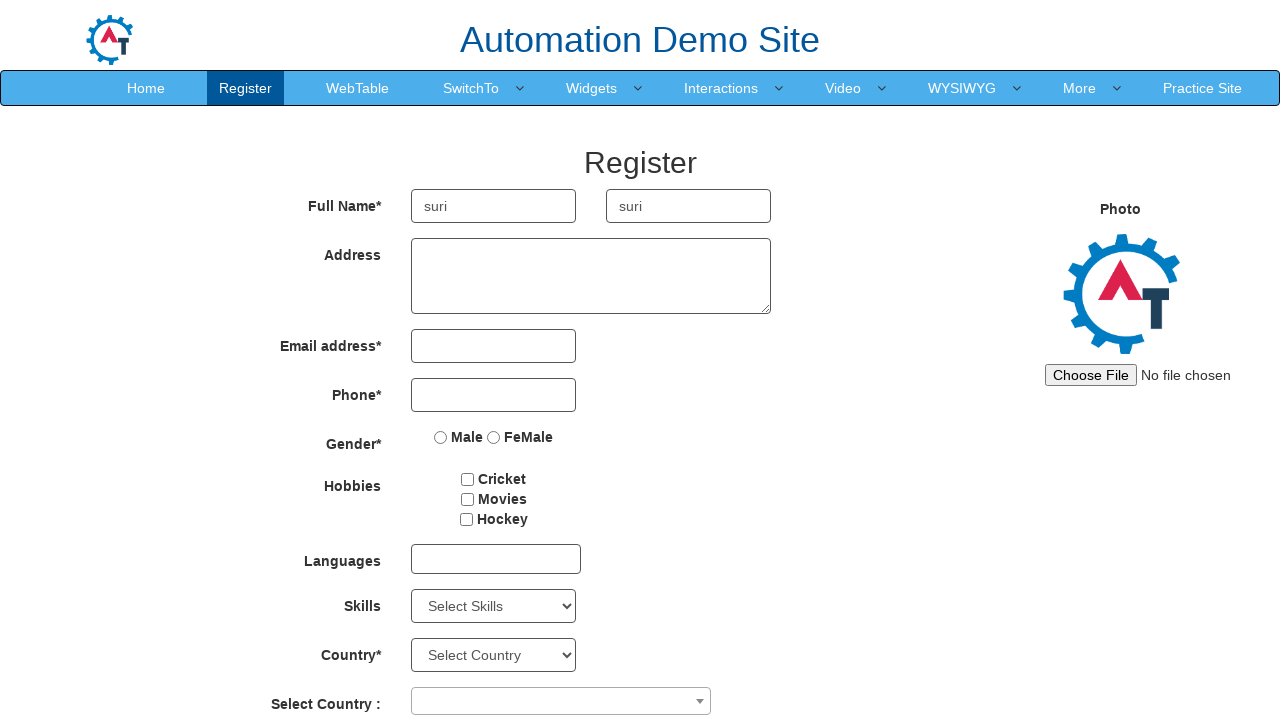

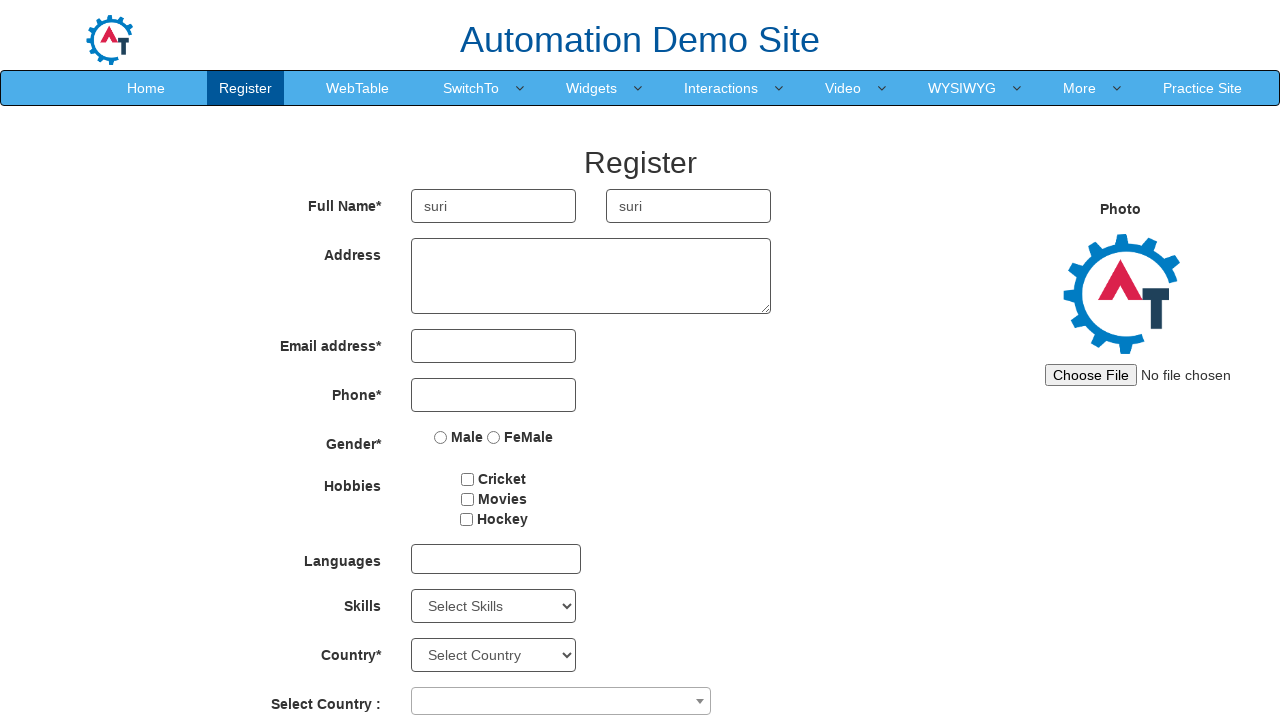